Tests right-click context menu interaction on the Selenium website by right-clicking on the "Getting Started" heading, pressing Page Down multiple times to scroll through the context menu, and then pressing Enter to select an option.

Starting URL: https://www.selenium.dev/

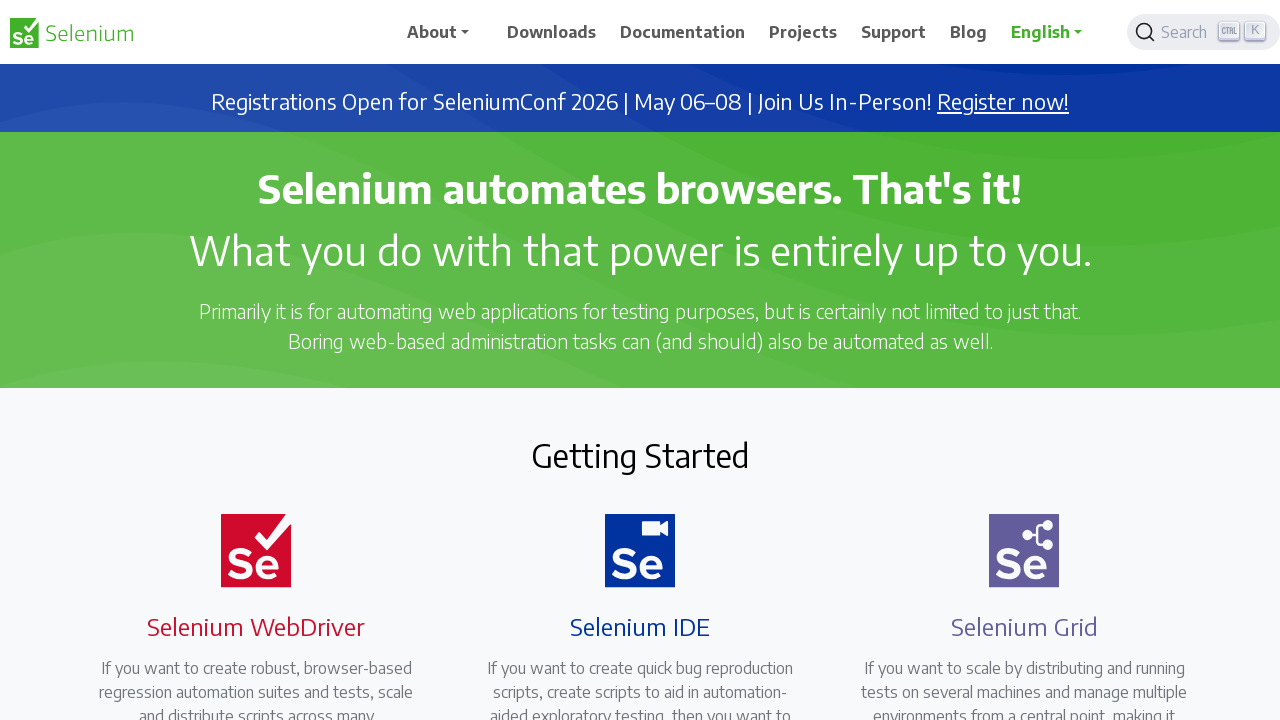

Right-clicked on 'Getting Started' heading to open context menu at (640, 455) on //h2[text()='Getting Started']
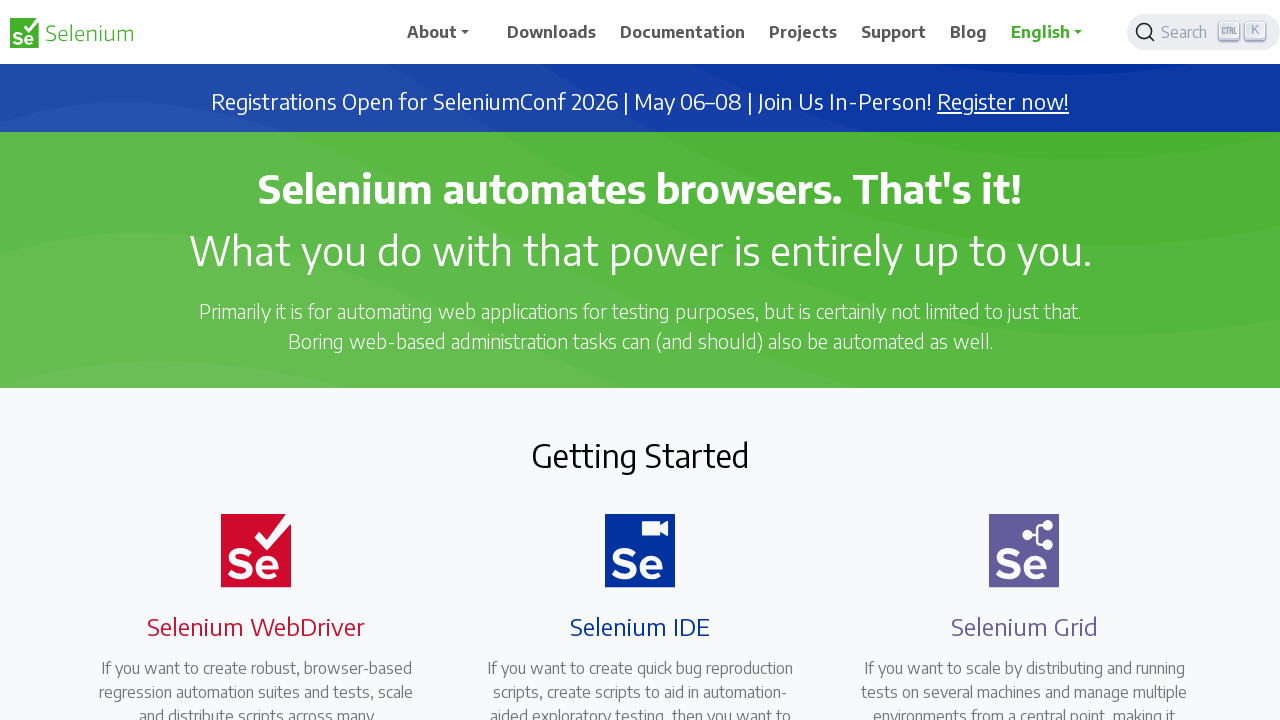

Waited 2 seconds
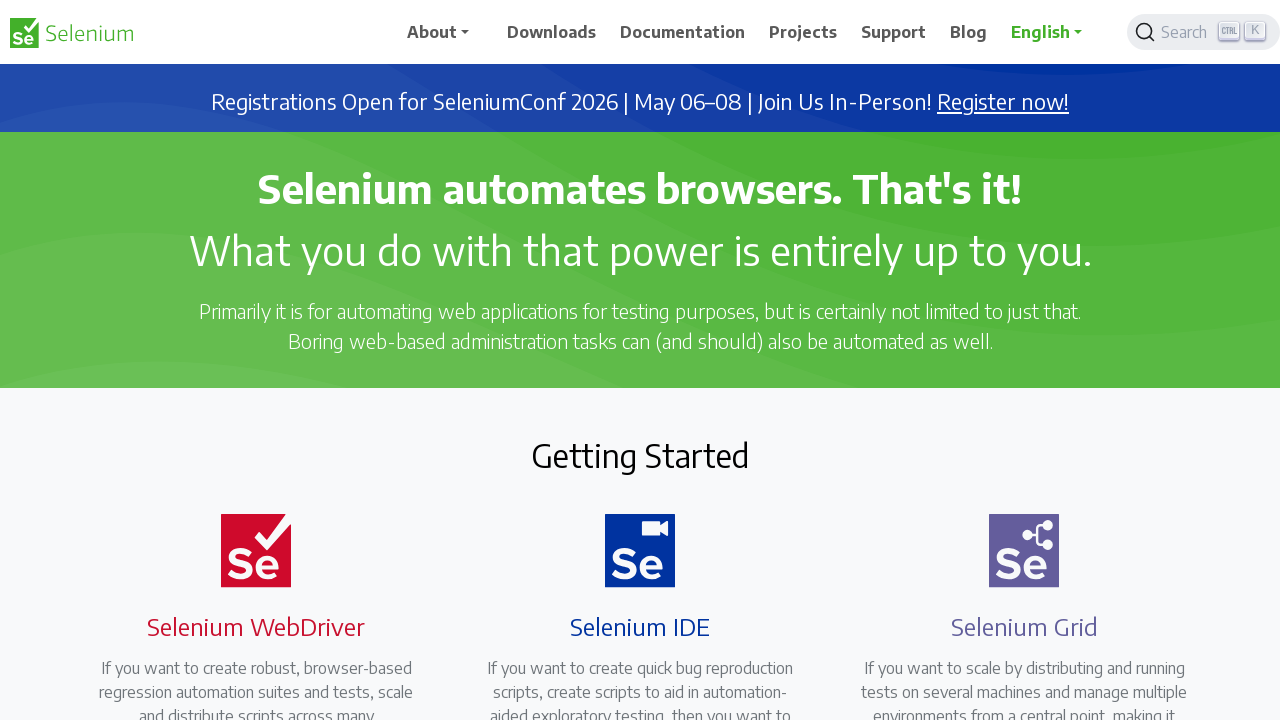

Pressed Page Down to scroll through context menu (iteration 1/10)
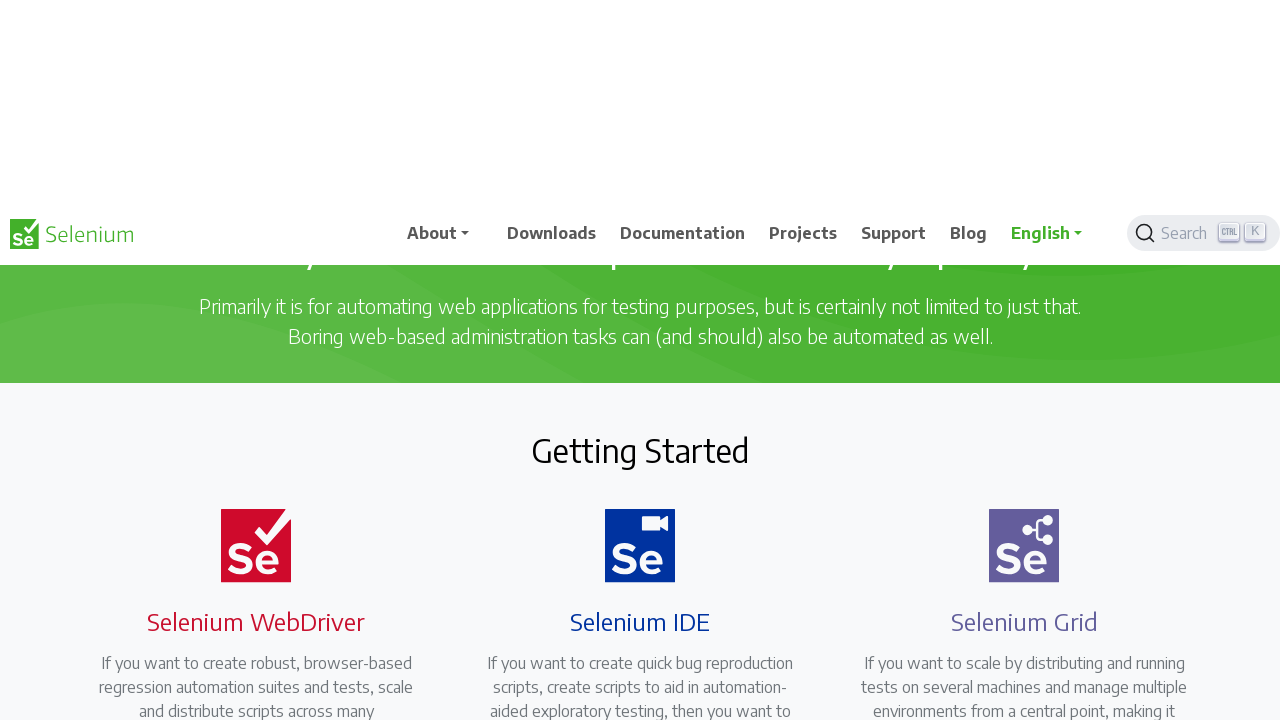

Waited 2 seconds
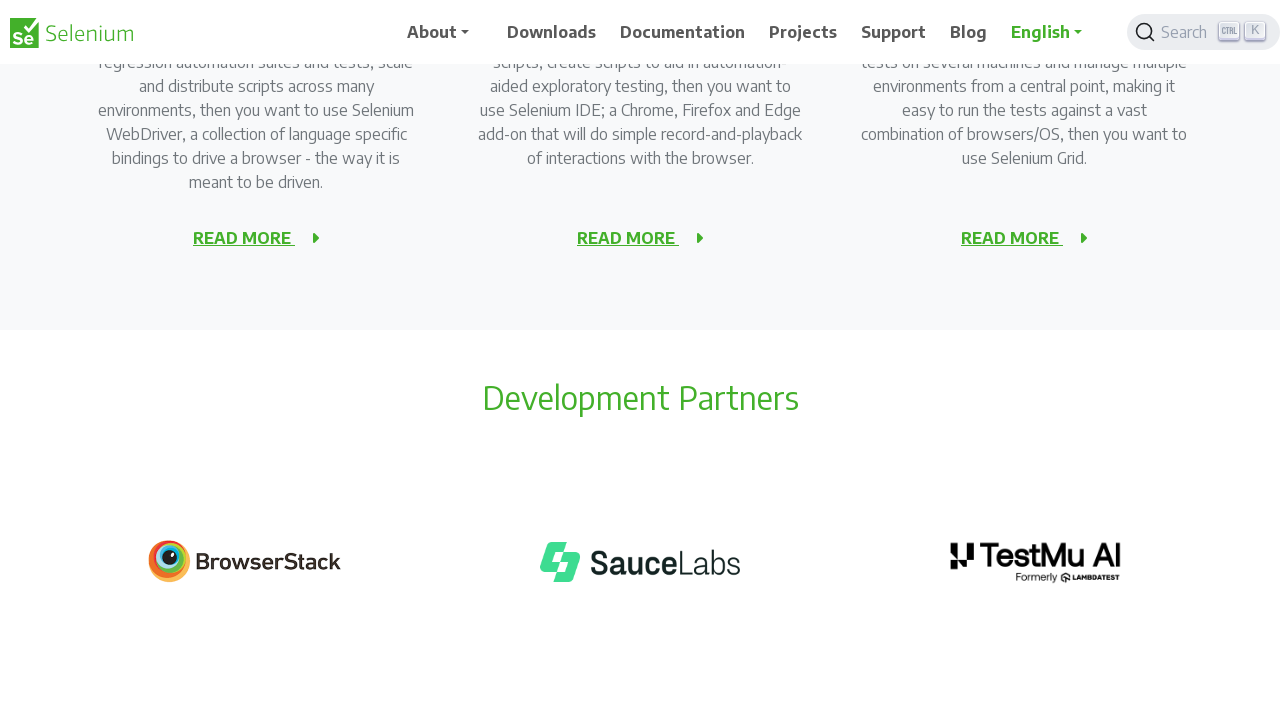

Pressed Page Down to scroll through context menu (iteration 2/10)
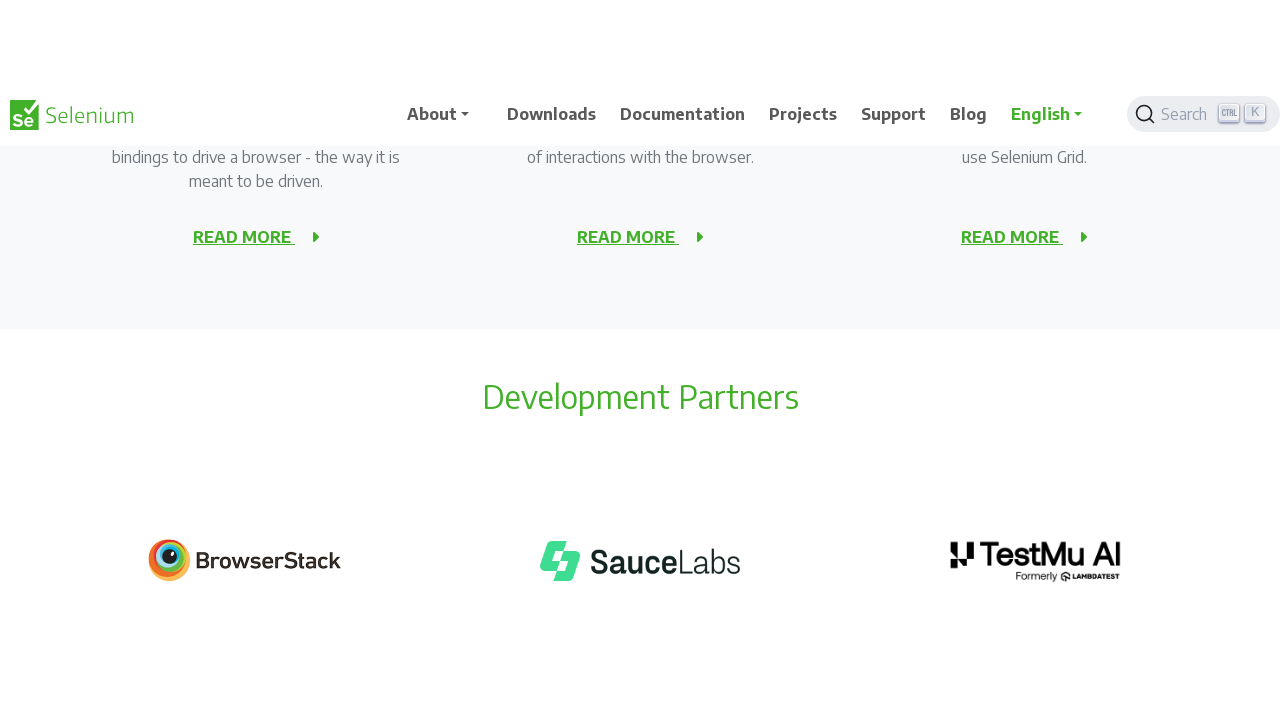

Waited 2 seconds
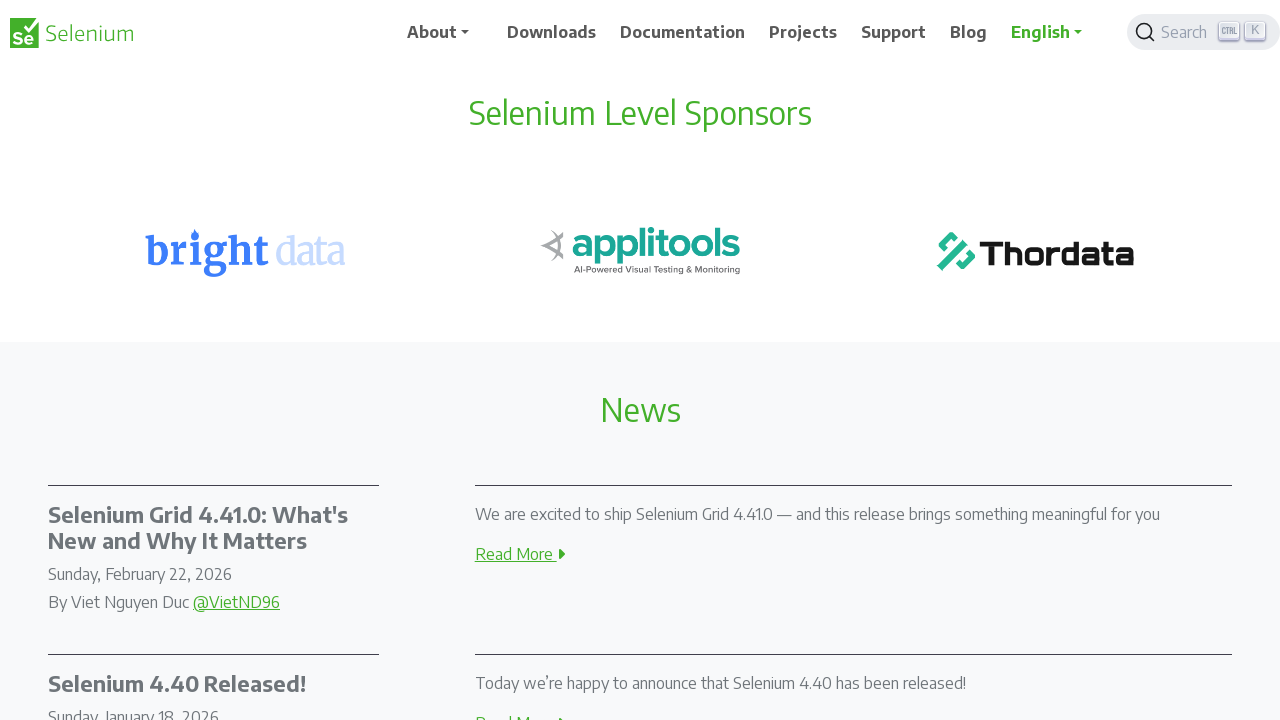

Pressed Page Down to scroll through context menu (iteration 3/10)
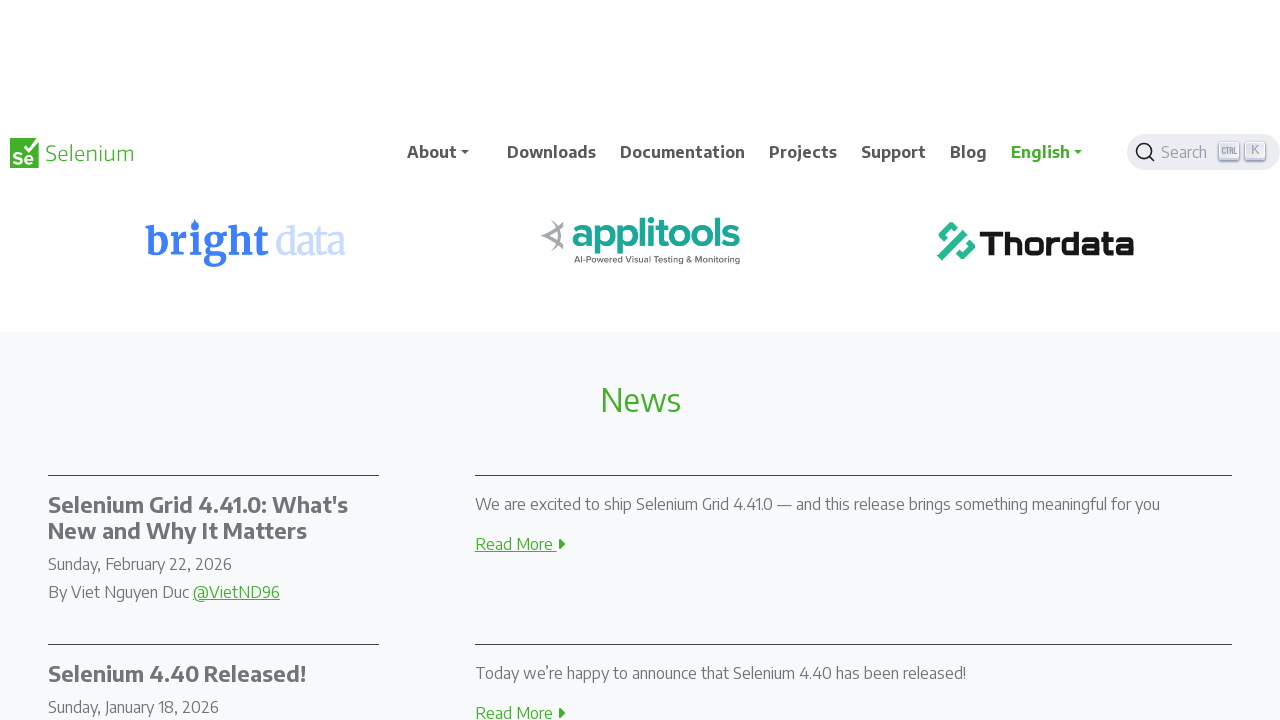

Waited 2 seconds
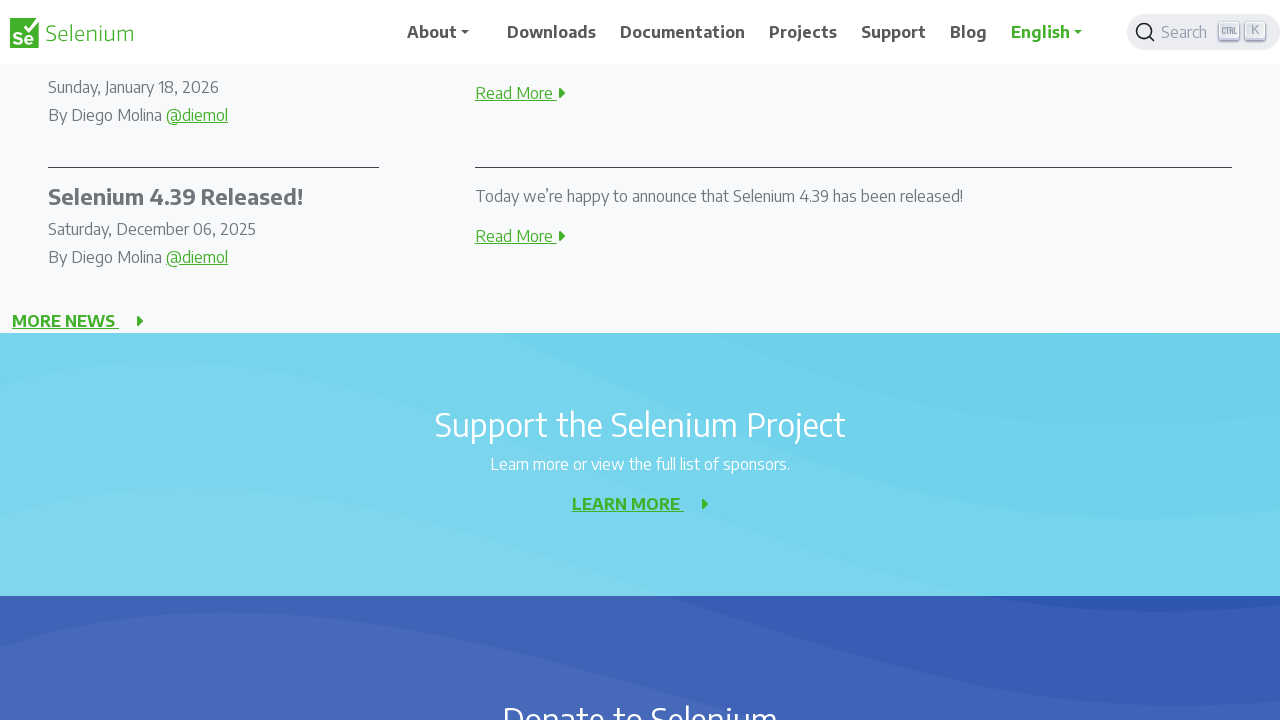

Pressed Page Down to scroll through context menu (iteration 4/10)
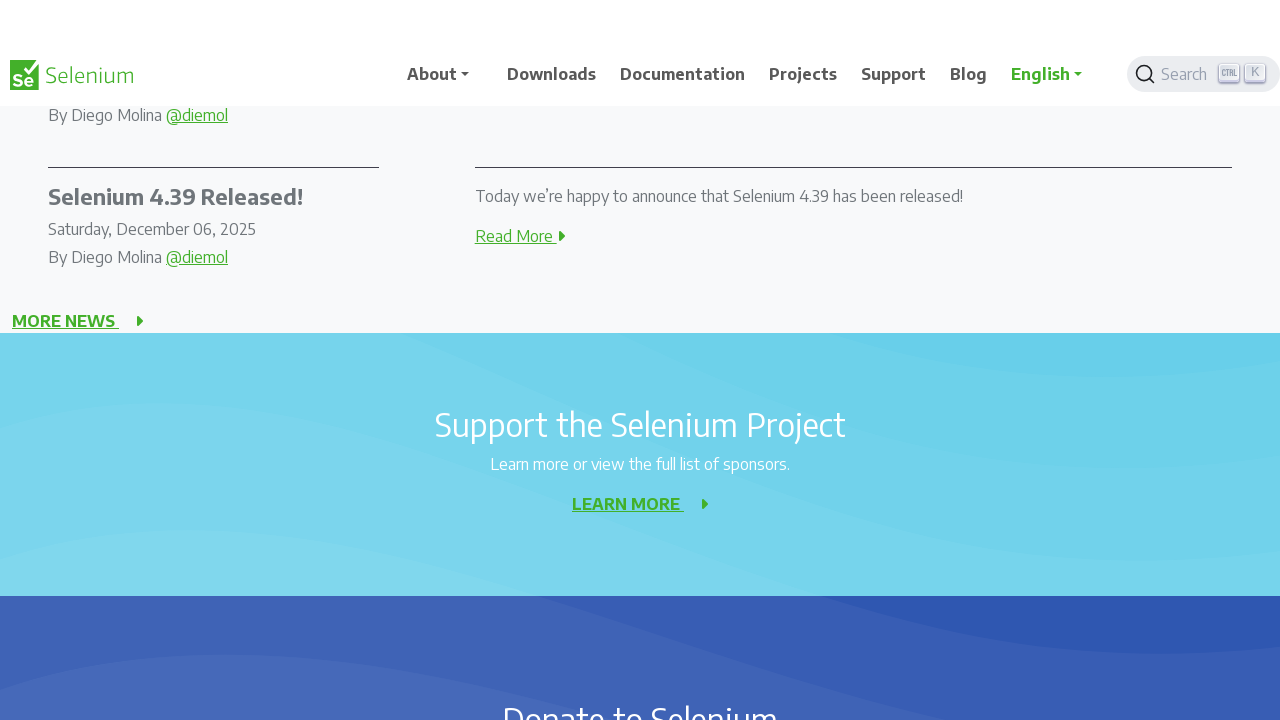

Waited 2 seconds
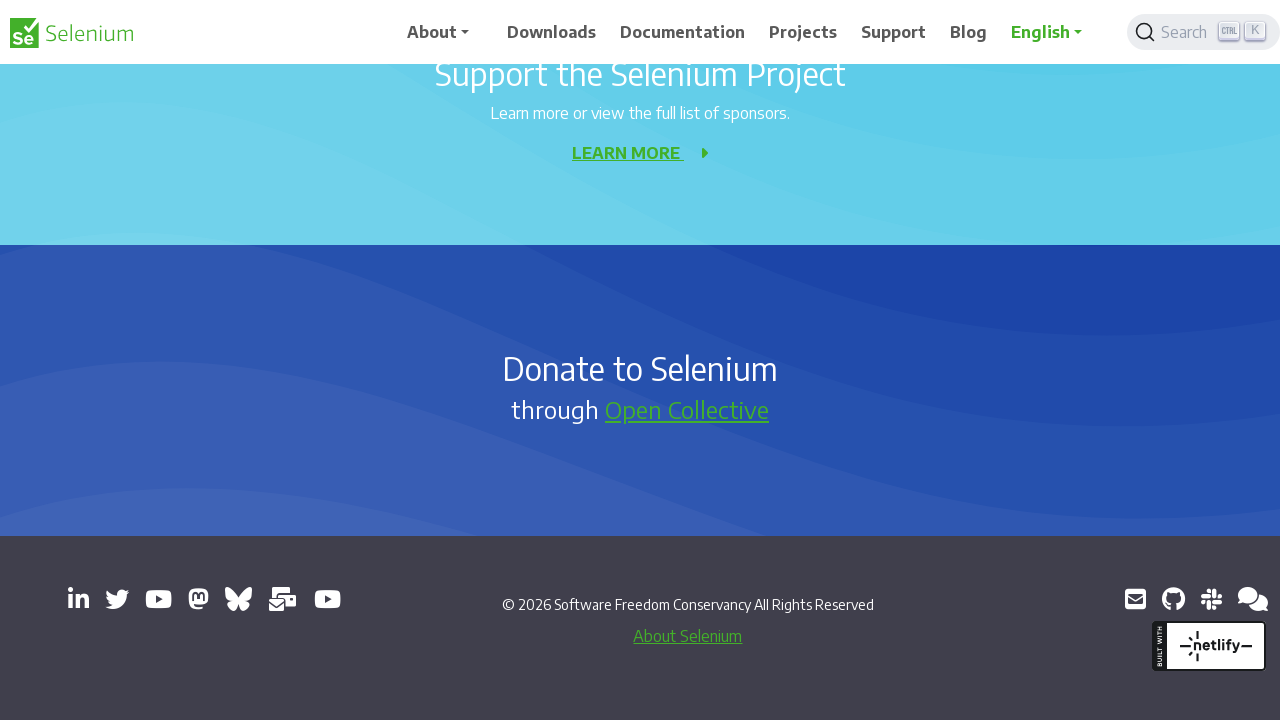

Pressed Page Down to scroll through context menu (iteration 5/10)
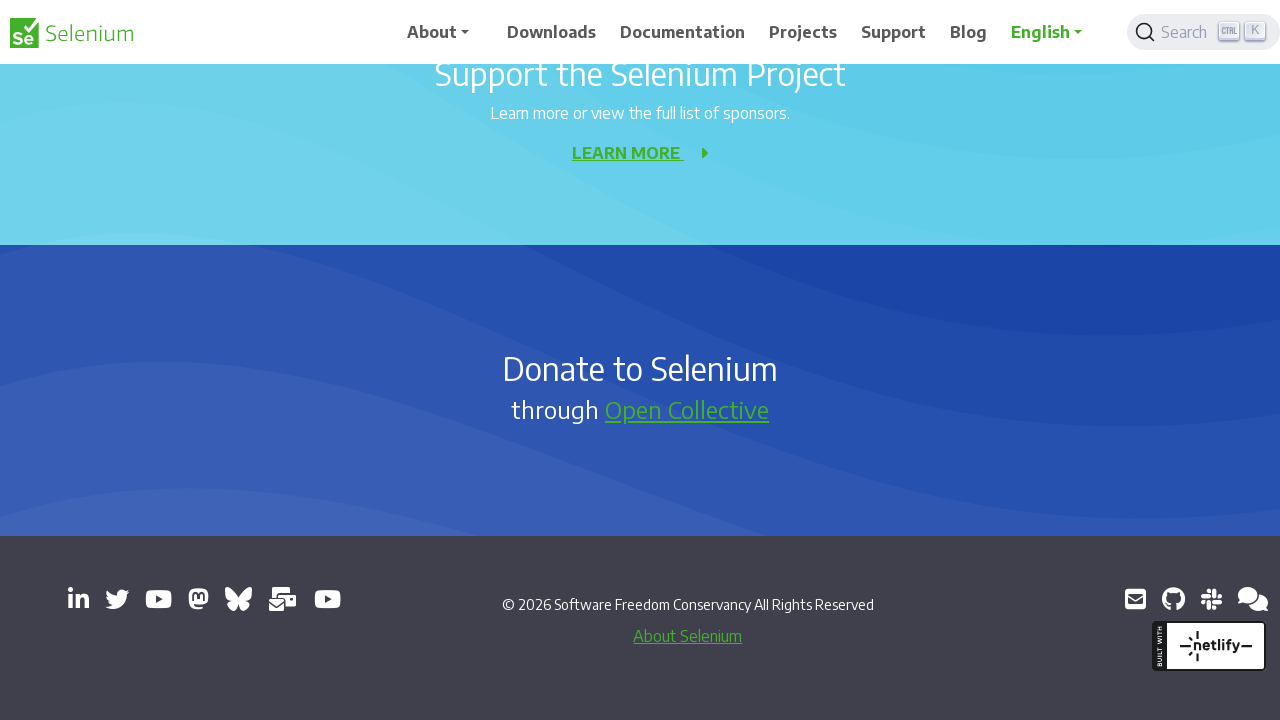

Waited 2 seconds
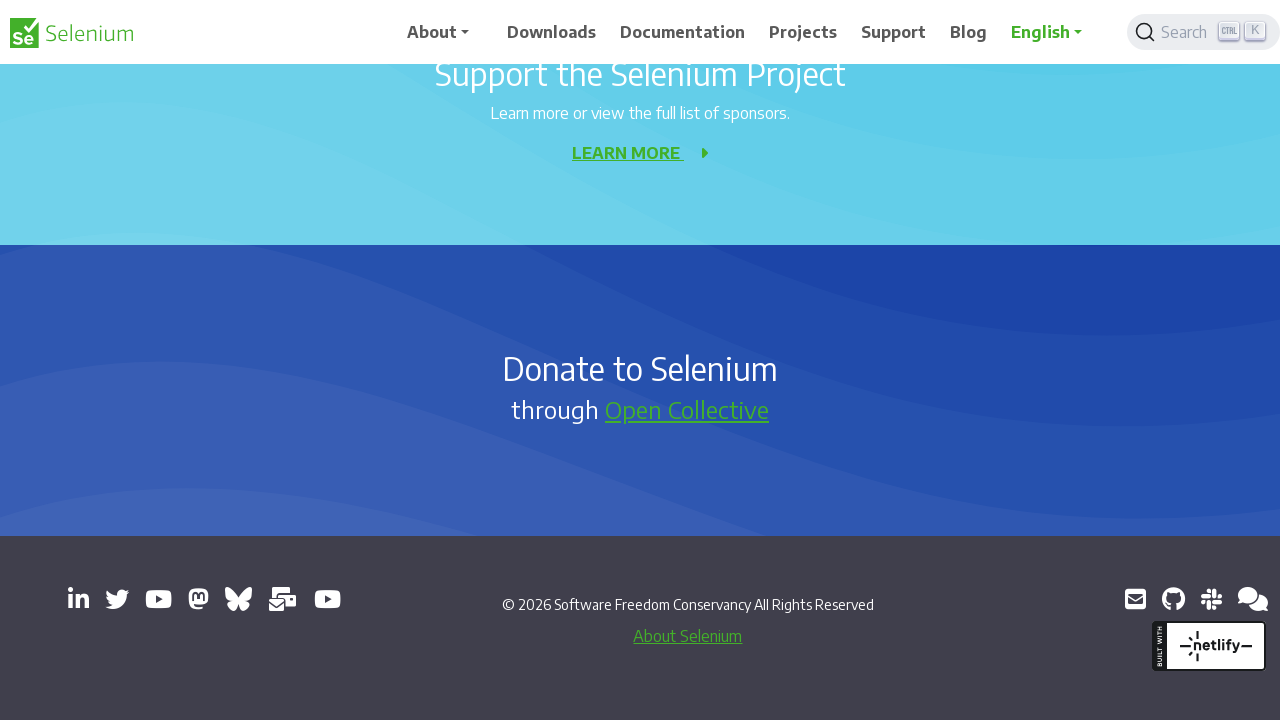

Pressed Page Down to scroll through context menu (iteration 6/10)
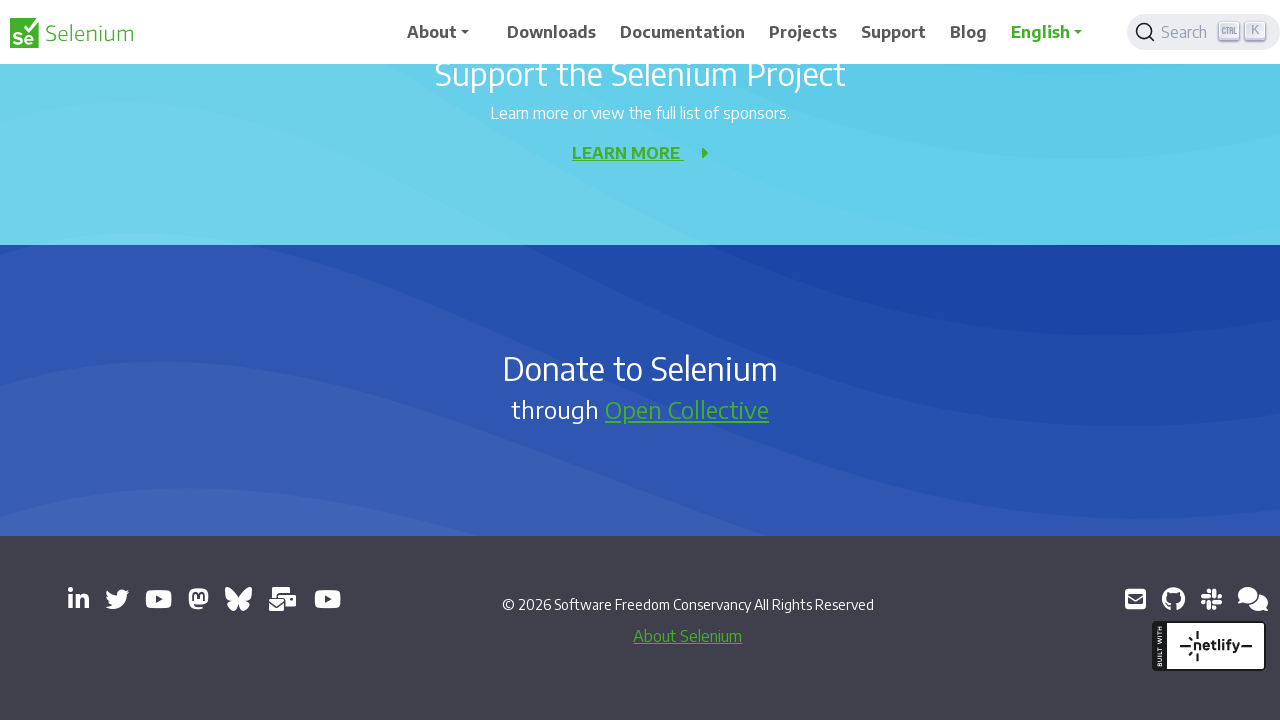

Waited 2 seconds
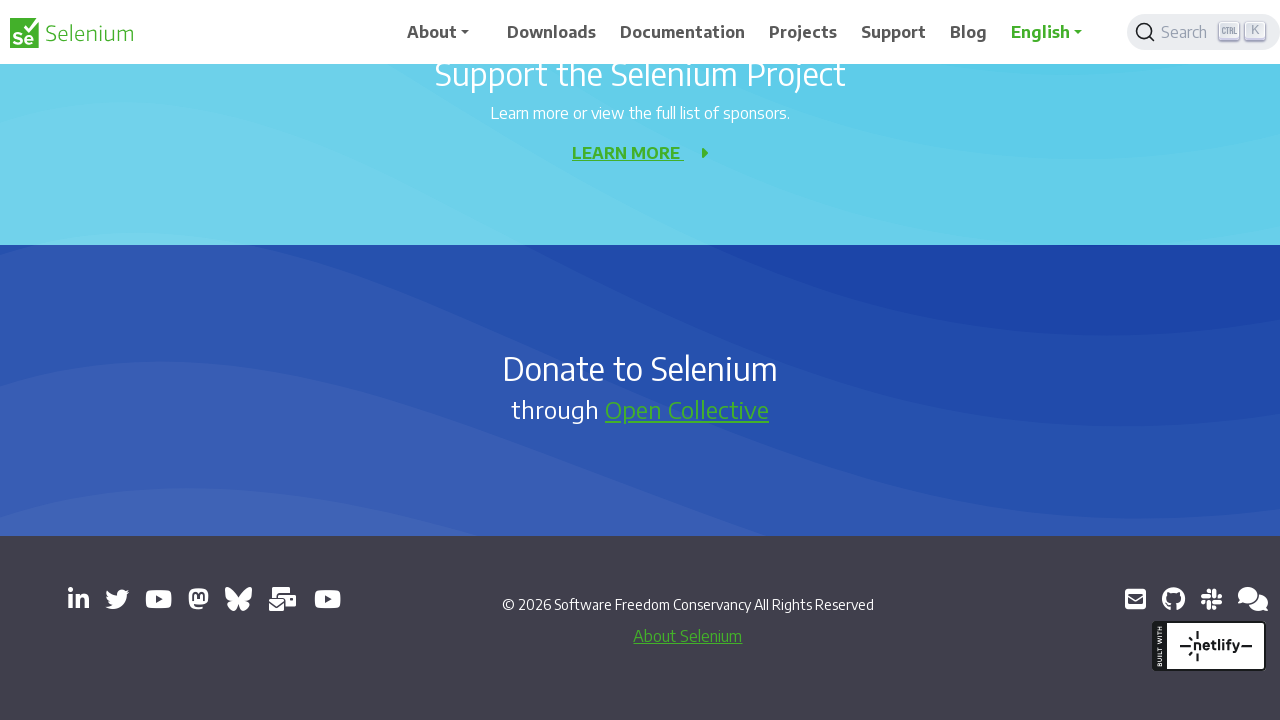

Pressed Page Down to scroll through context menu (iteration 7/10)
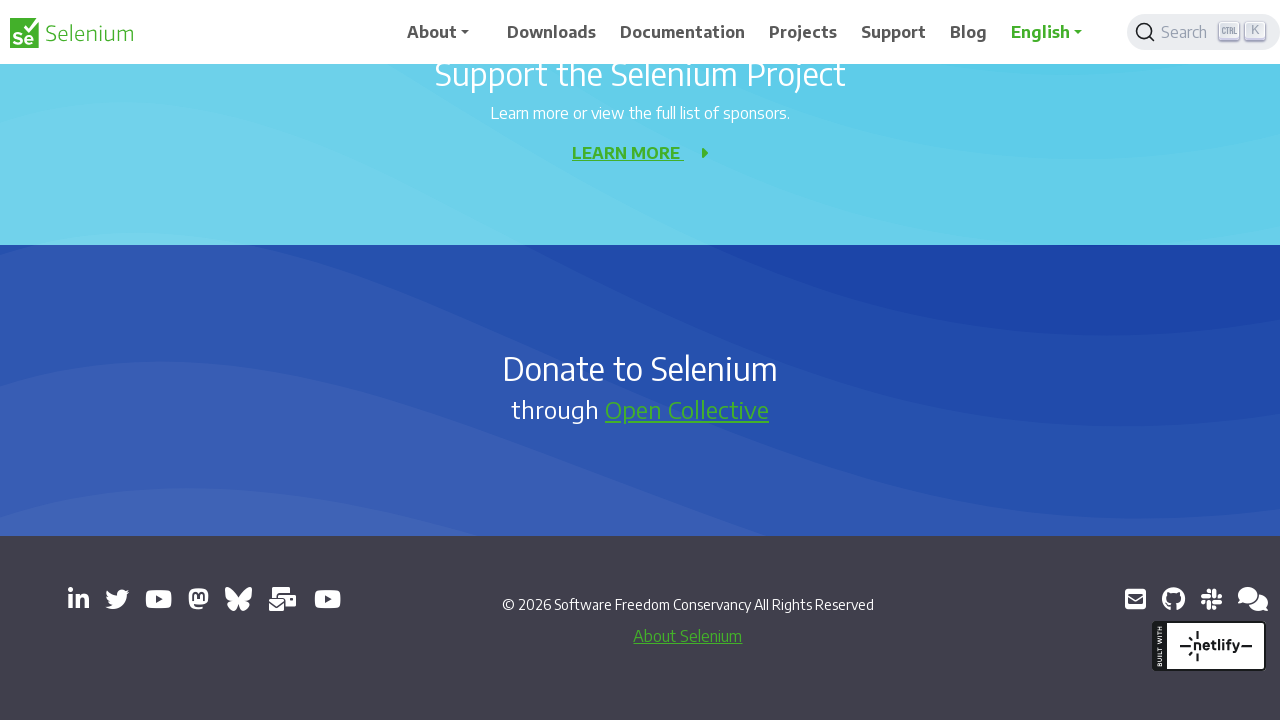

Waited 2 seconds
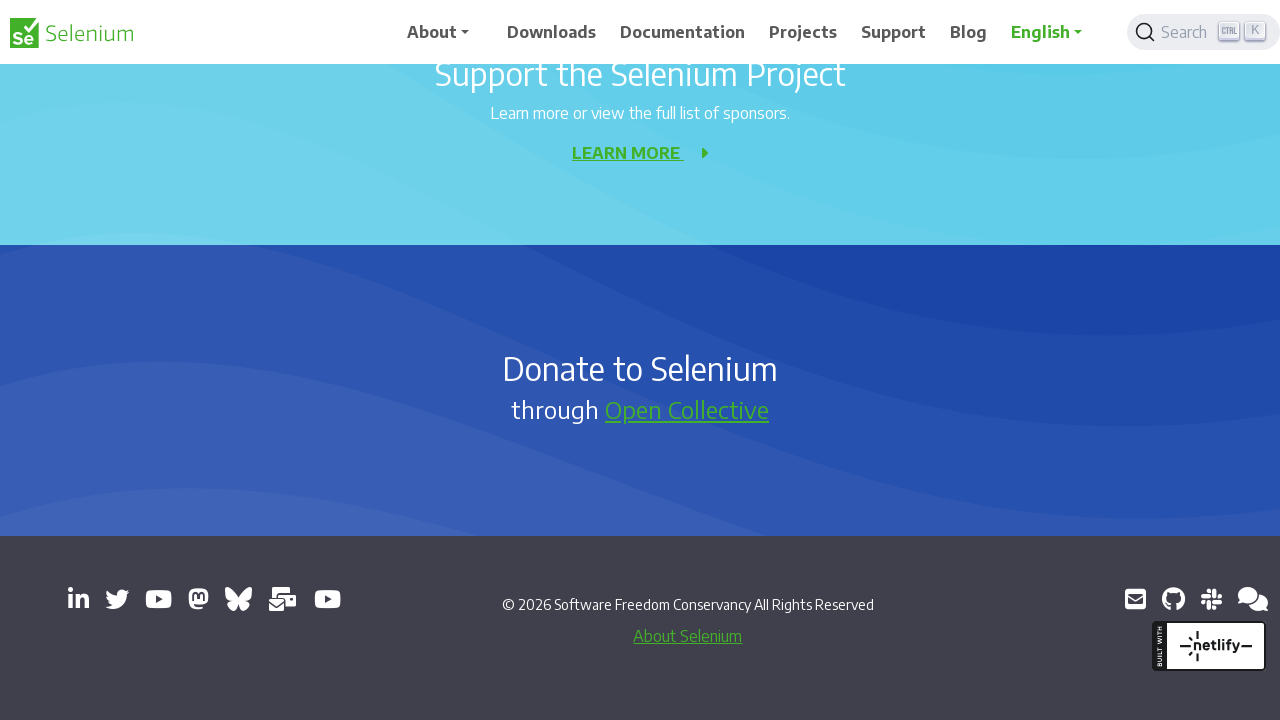

Pressed Page Down to scroll through context menu (iteration 8/10)
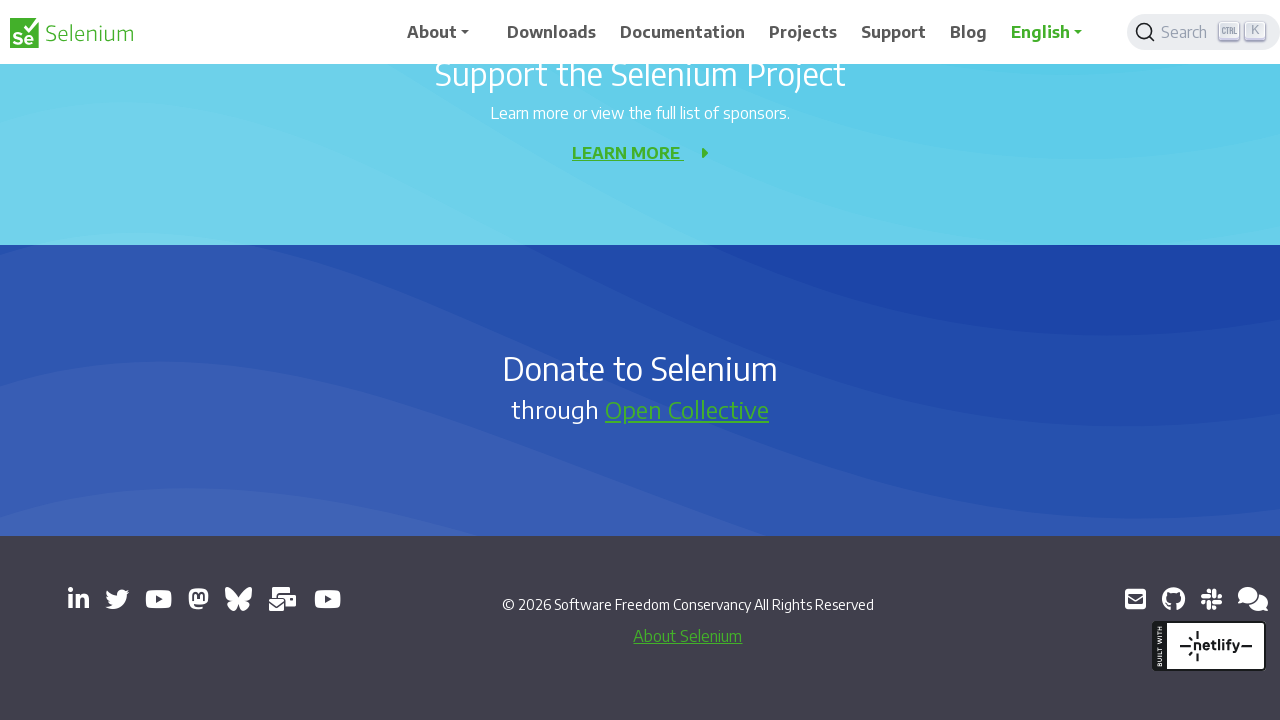

Waited 2 seconds
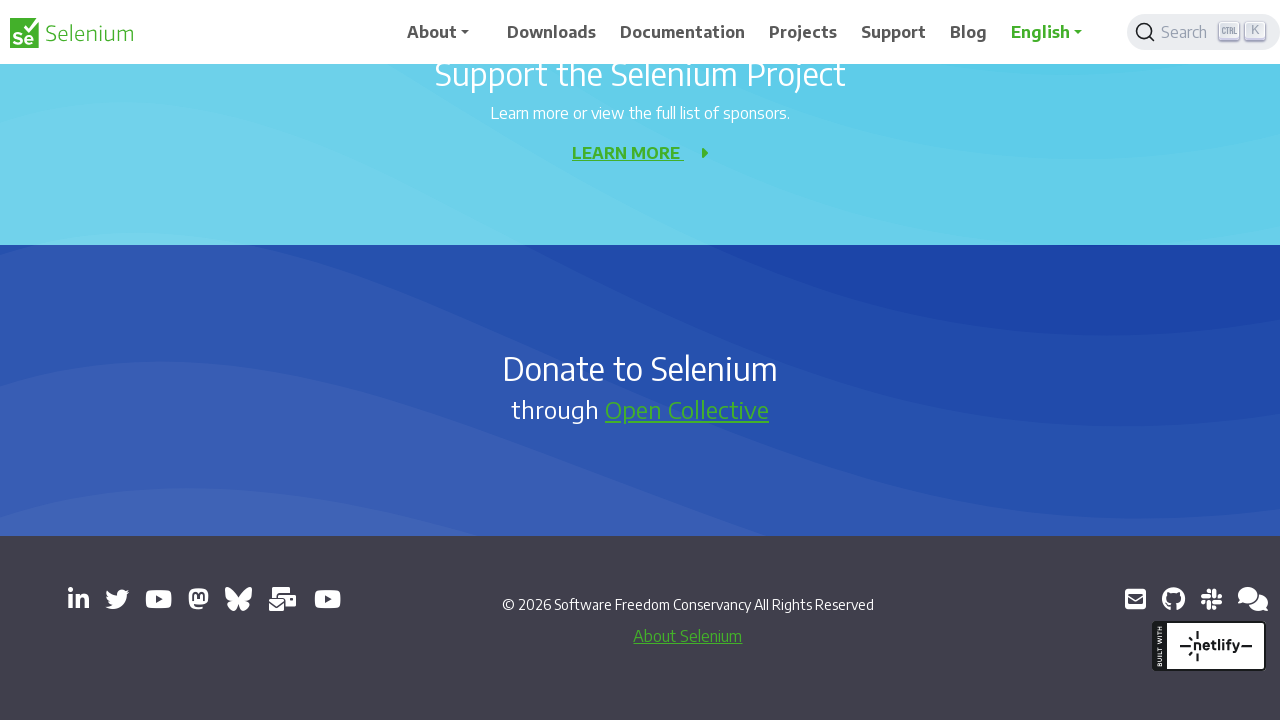

Pressed Page Down to scroll through context menu (iteration 9/10)
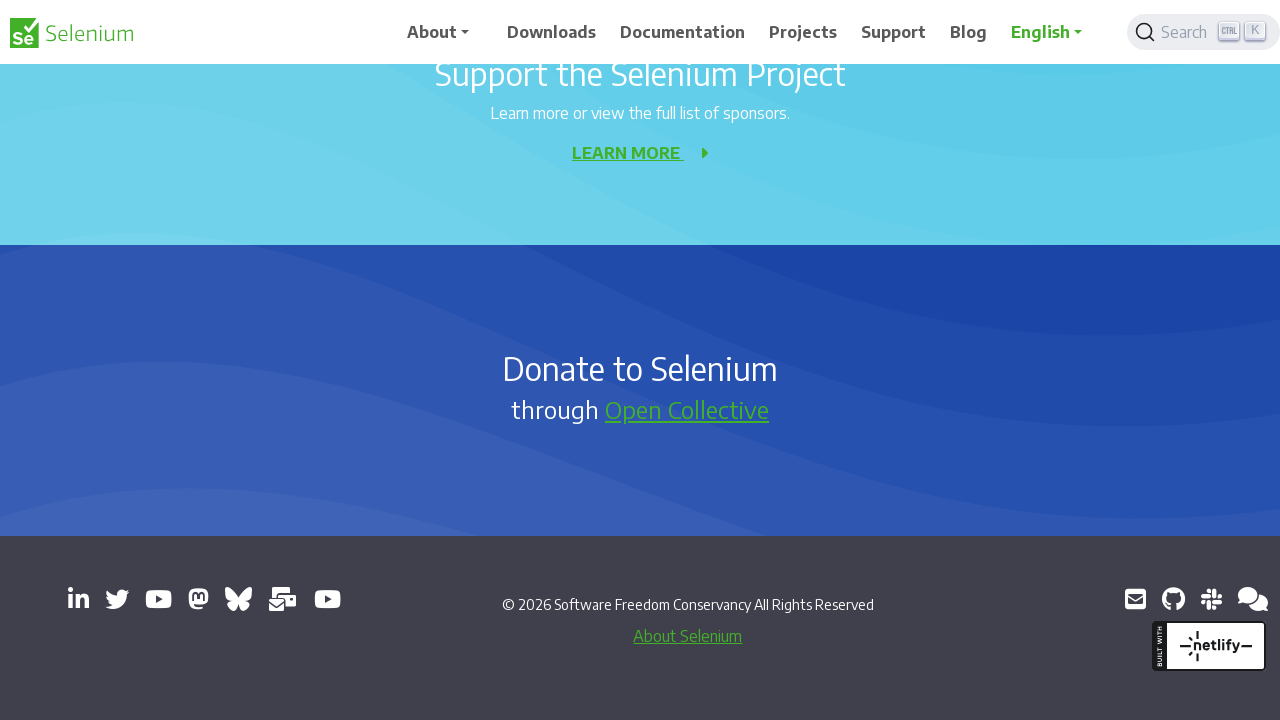

Waited 2 seconds
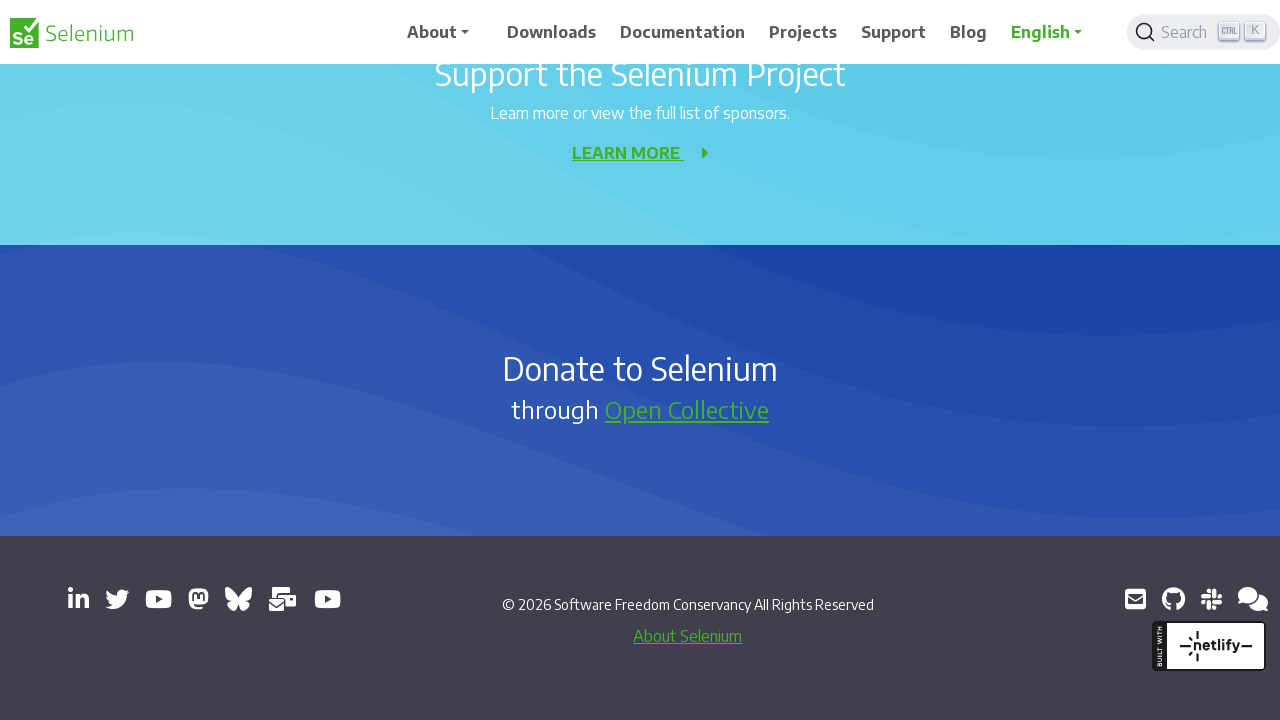

Pressed Page Down to scroll through context menu (iteration 10/10)
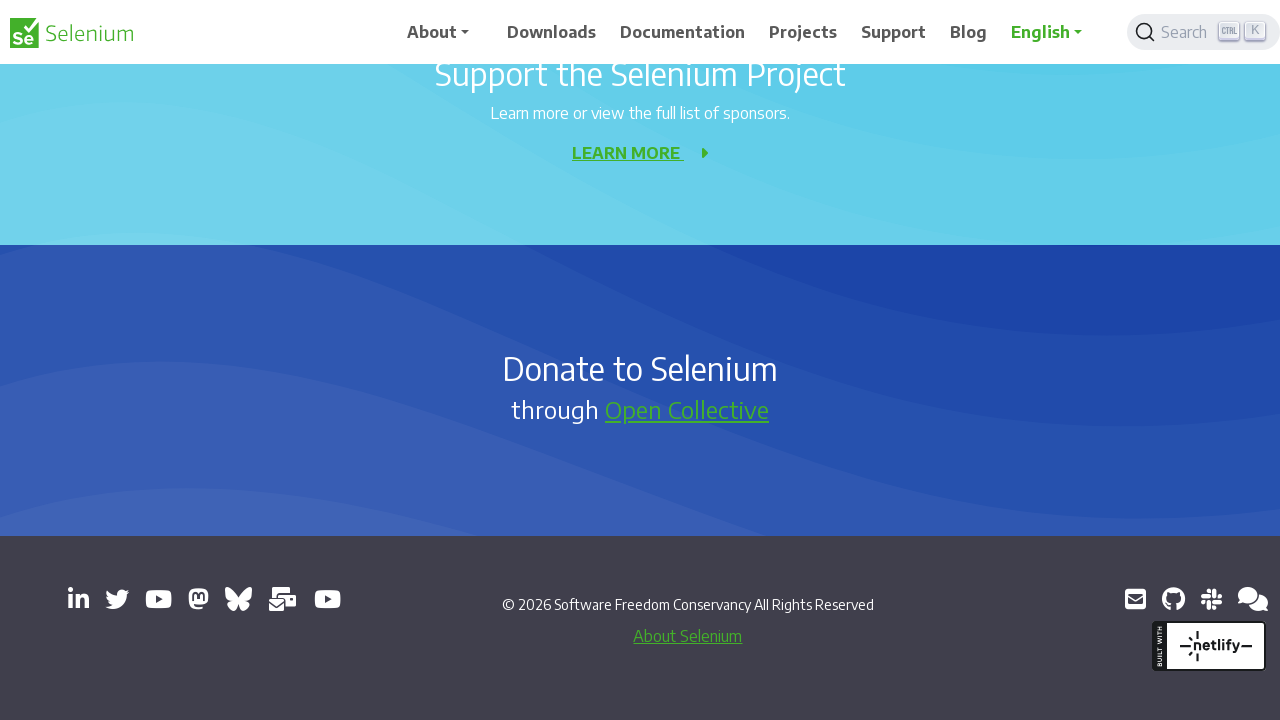

Pressed Enter to select the highlighted context menu option
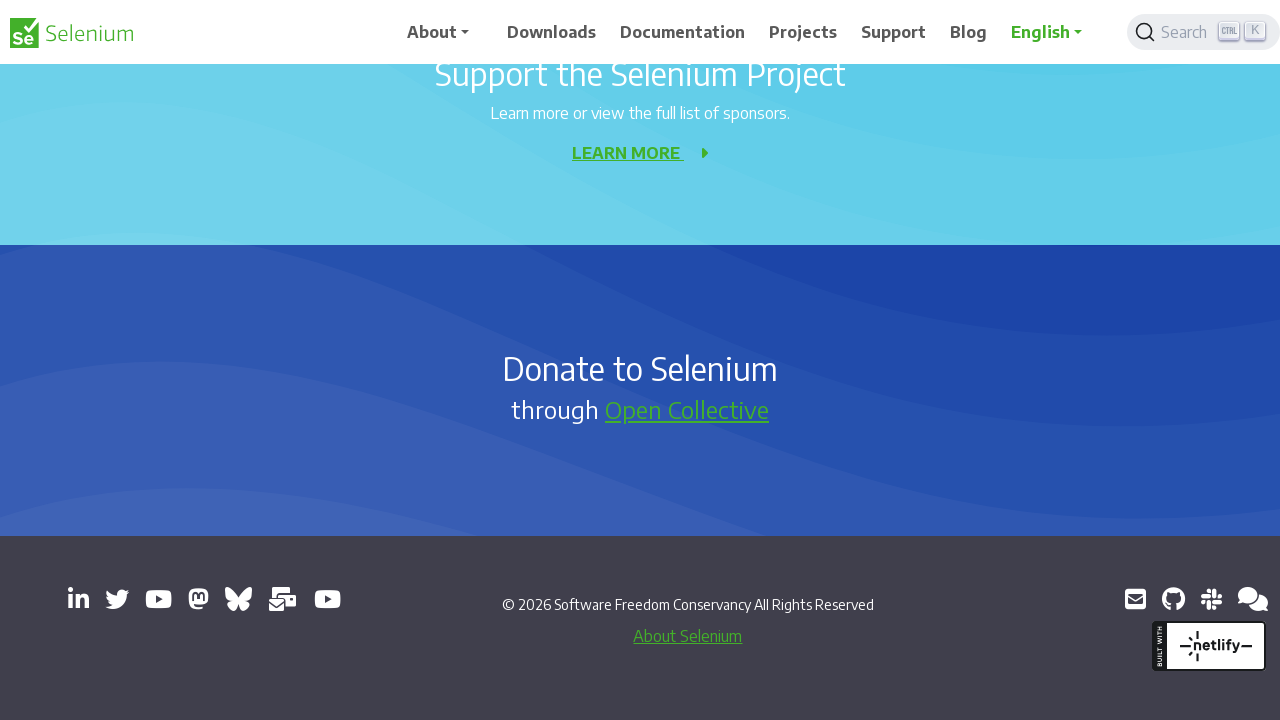

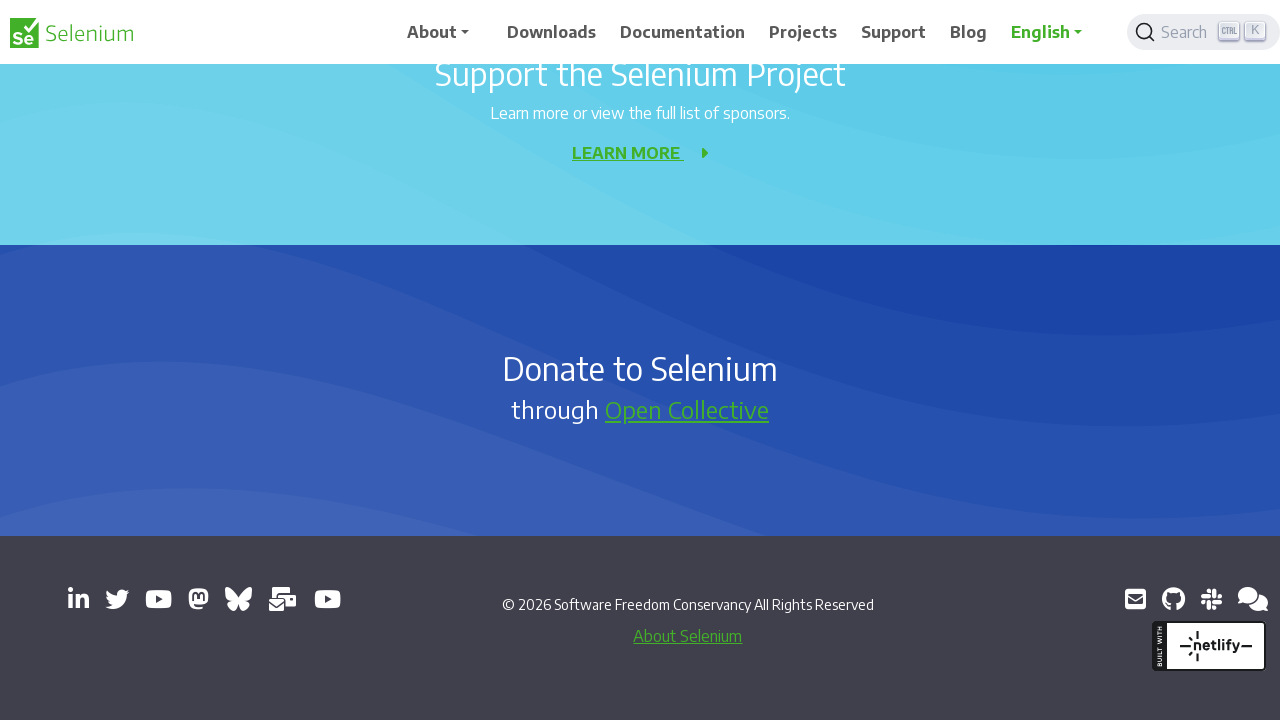